Navigates to Gmail and clicks the "Privacy" link in the footer

Starting URL: https://gmail.com

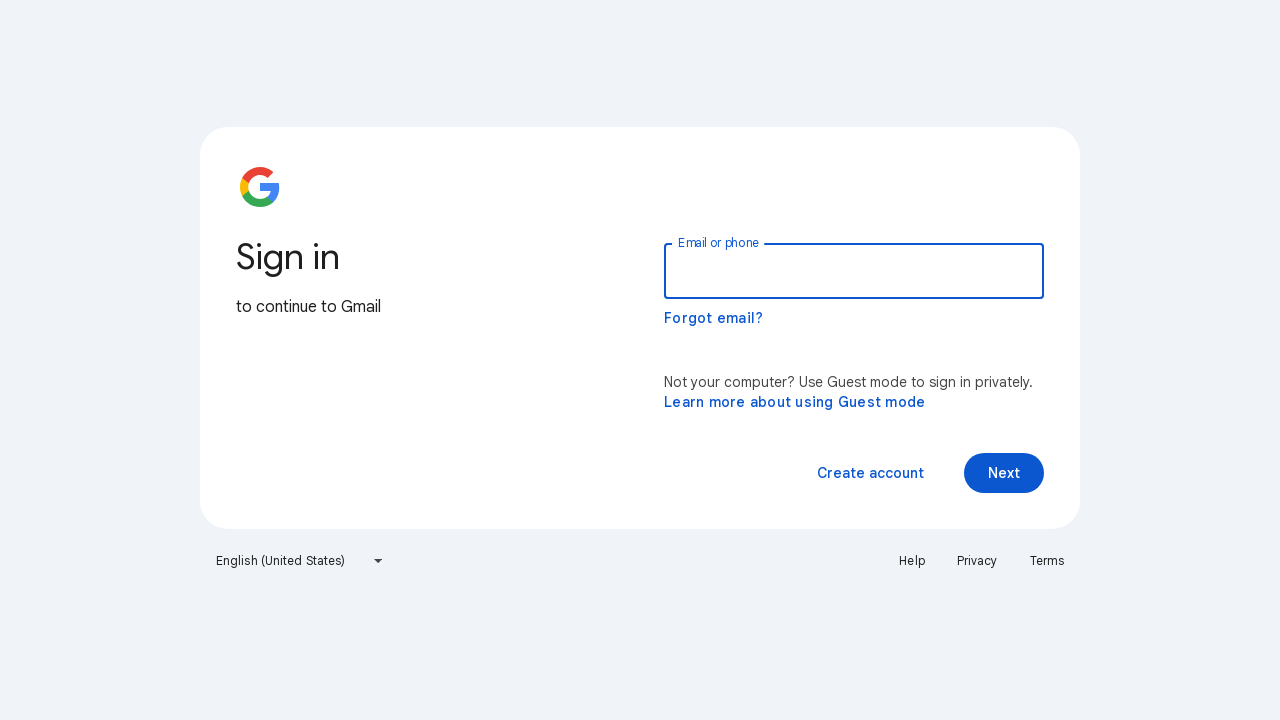

Page loaded and DOM is ready
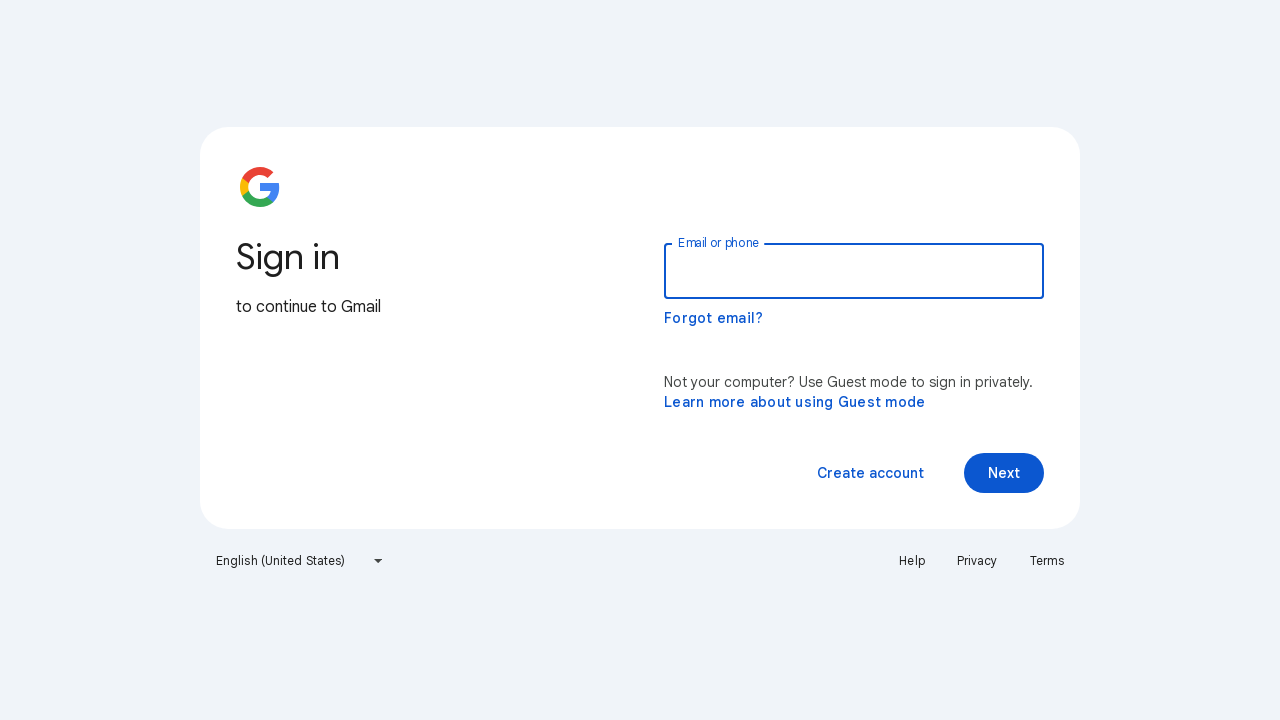

Clicked Privacy link in footer at (977, 561) on a:has-text('Privacy')
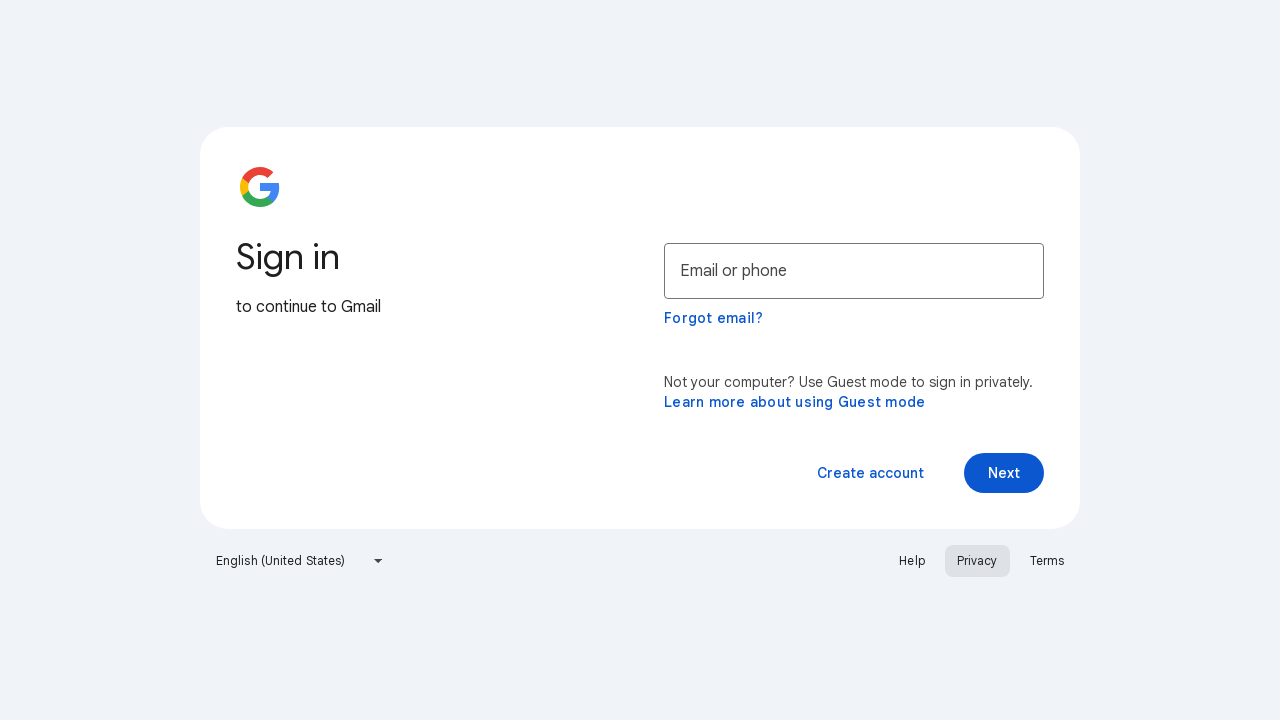

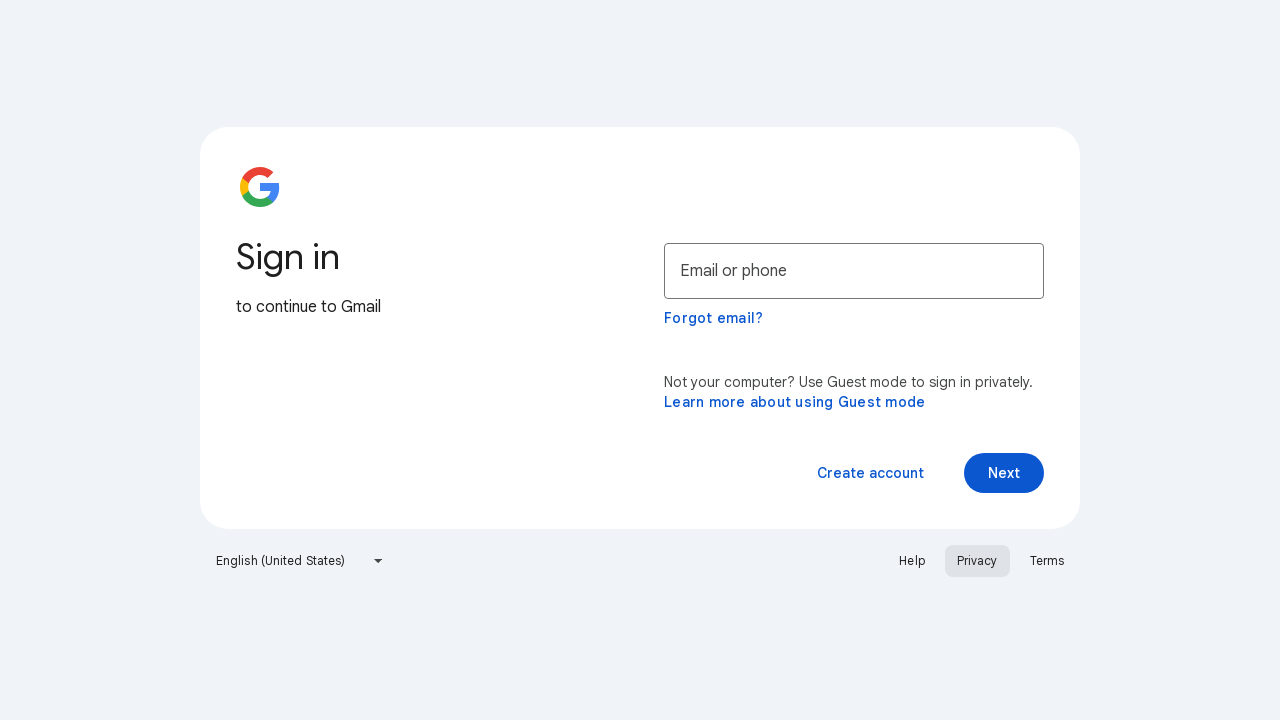